Navigates to Gmail login page and clicks the "Learn more" link to access help documentation

Starting URL: https://gmail.com

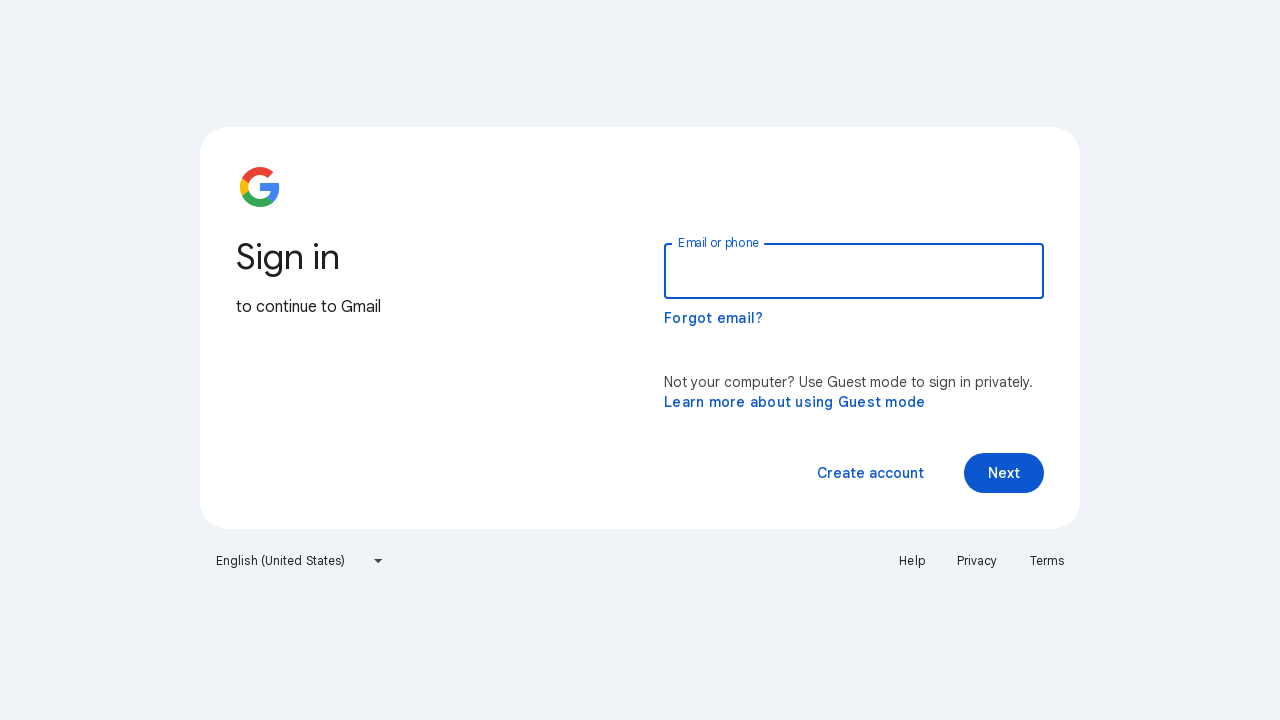

Navigated to Gmail login page
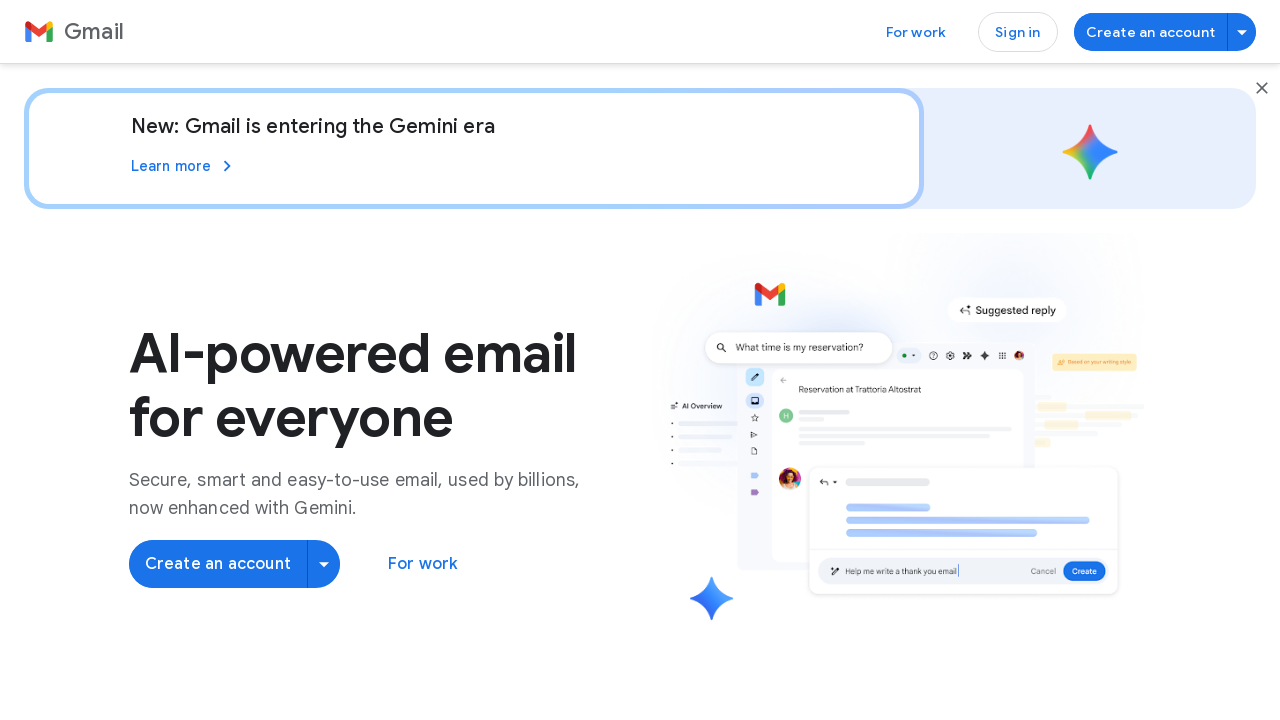

Clicked the 'Learn more' link to access help documentation at (184, 166) on a:has-text('Learn')
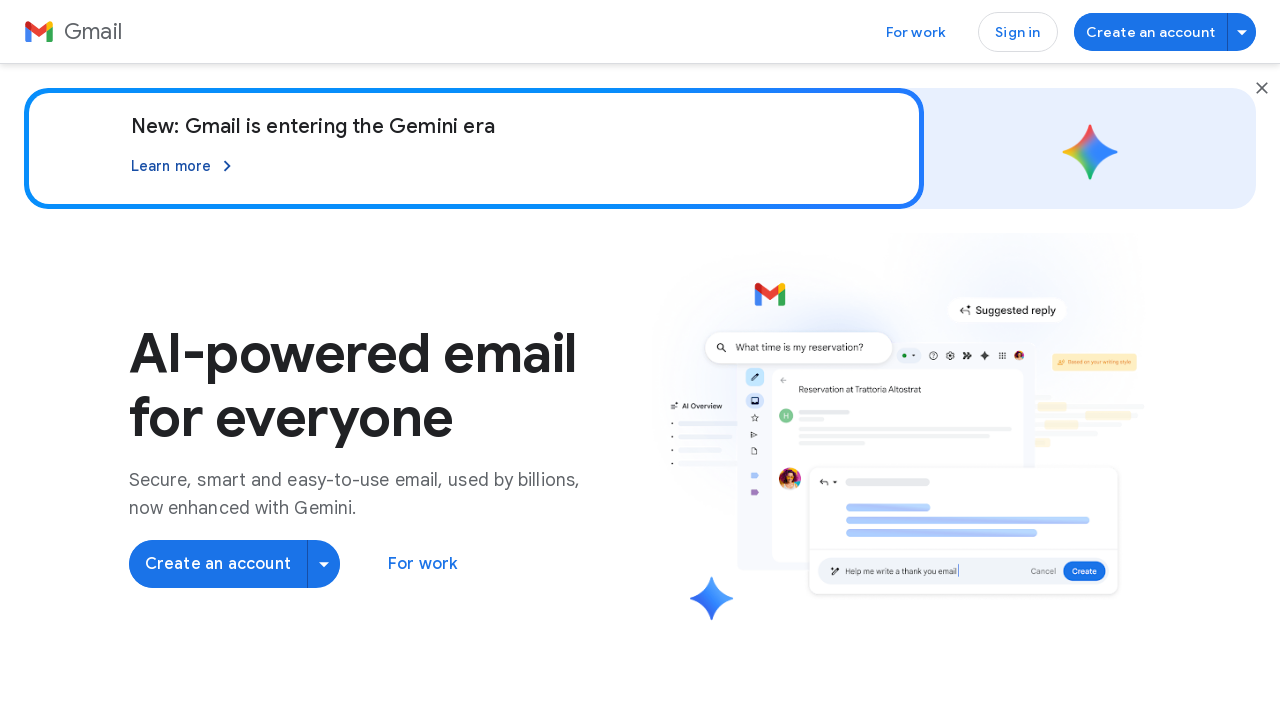

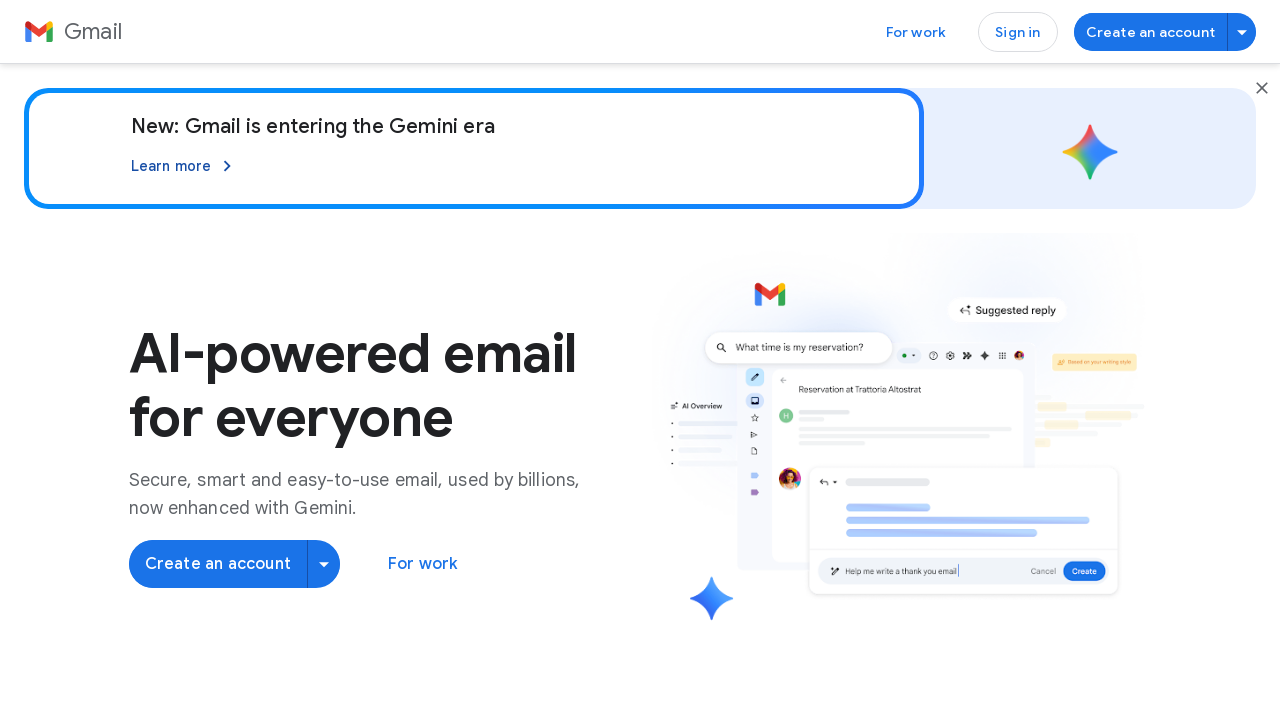